Tests window handling functionality by opening multiple windows, switching between them, verifying their titles, and closing them in sequence

Starting URL: https://the-internet.herokuapp.com/

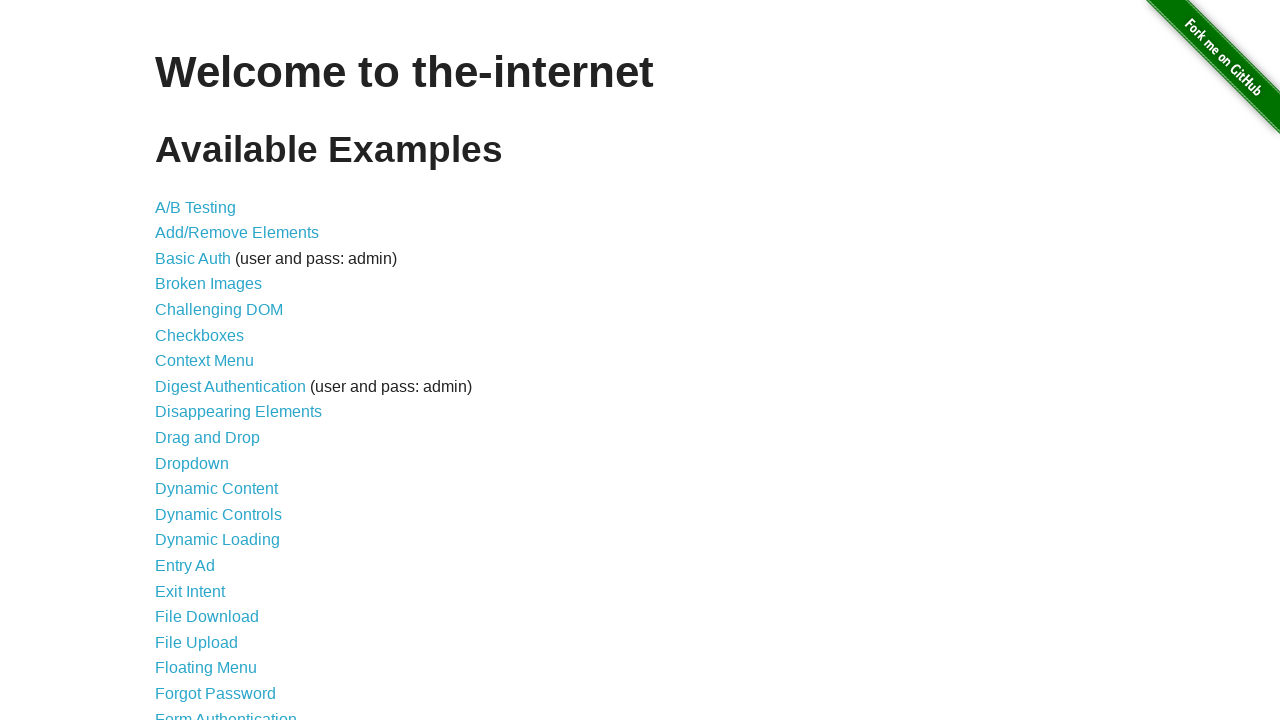

Clicked on 'Multiple Windows' link at (218, 369) on xpath=//a[text()='Multiple Windows']
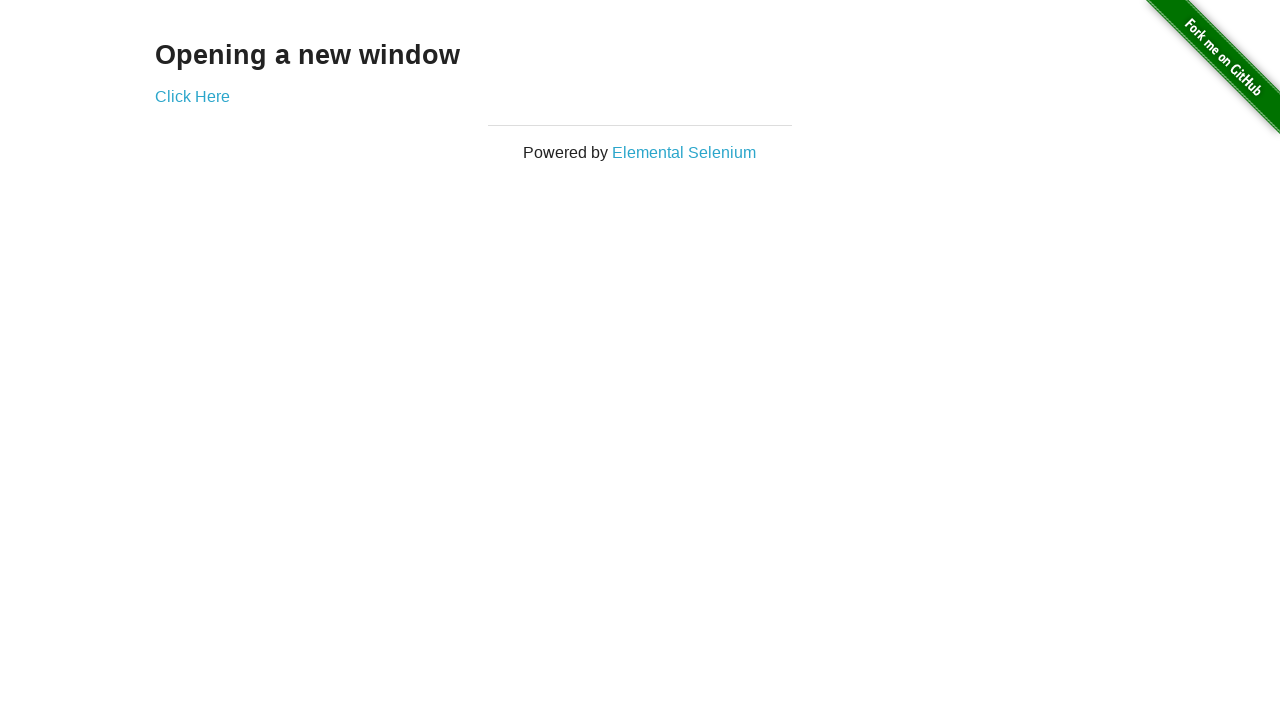

Clicked on 'Elemental Selenium' link to open new window at (684, 152) on xpath=//a[text()='Elemental Selenium']
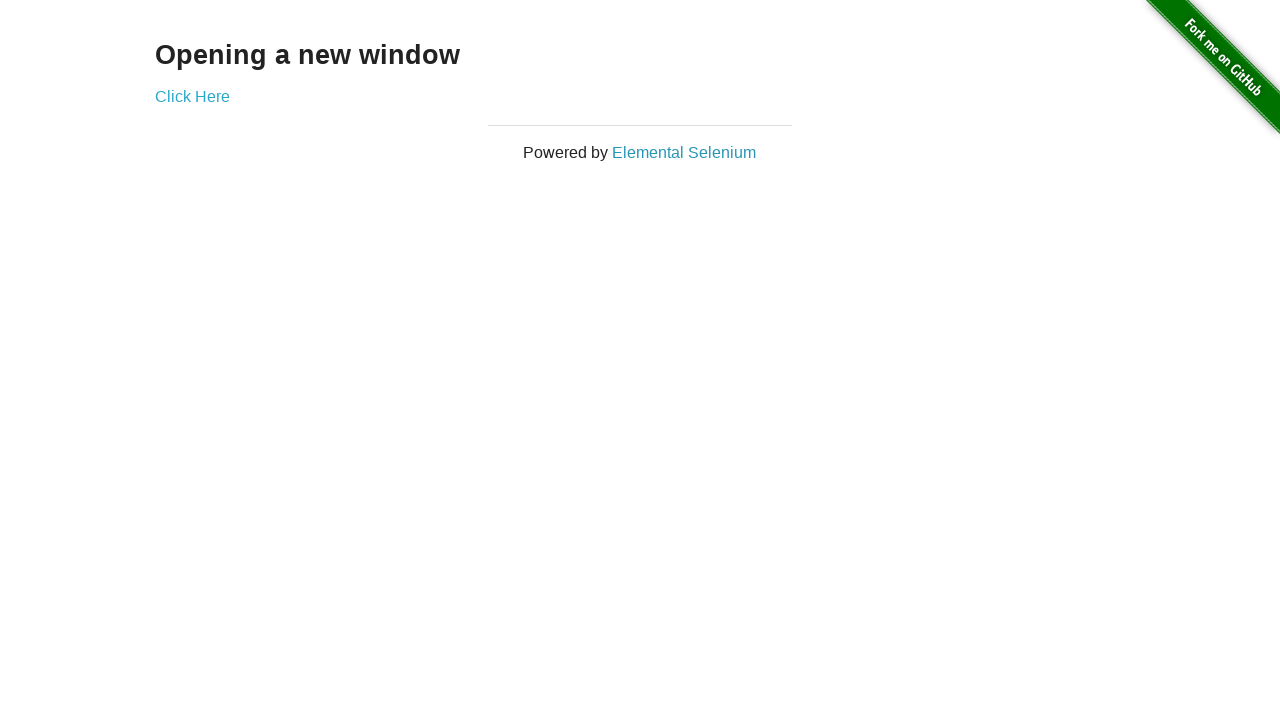

New window loaded and ready
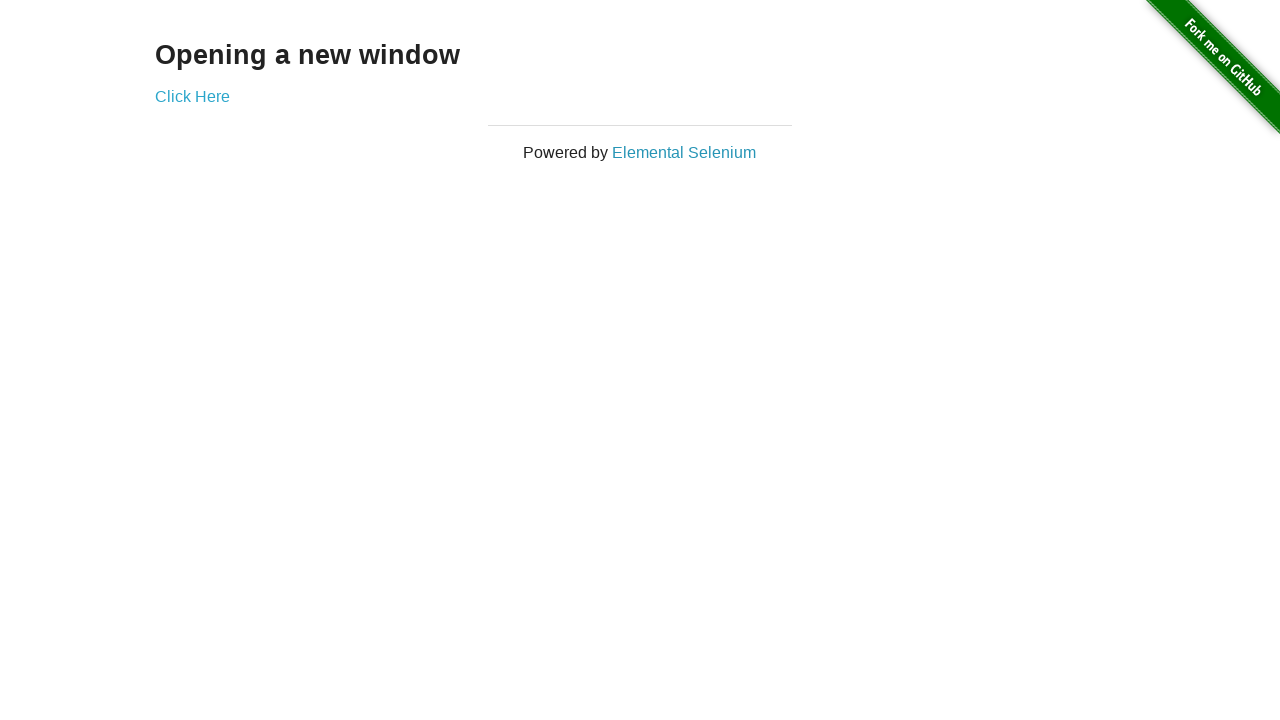

Verified 'Elemental Selenium' in new window title
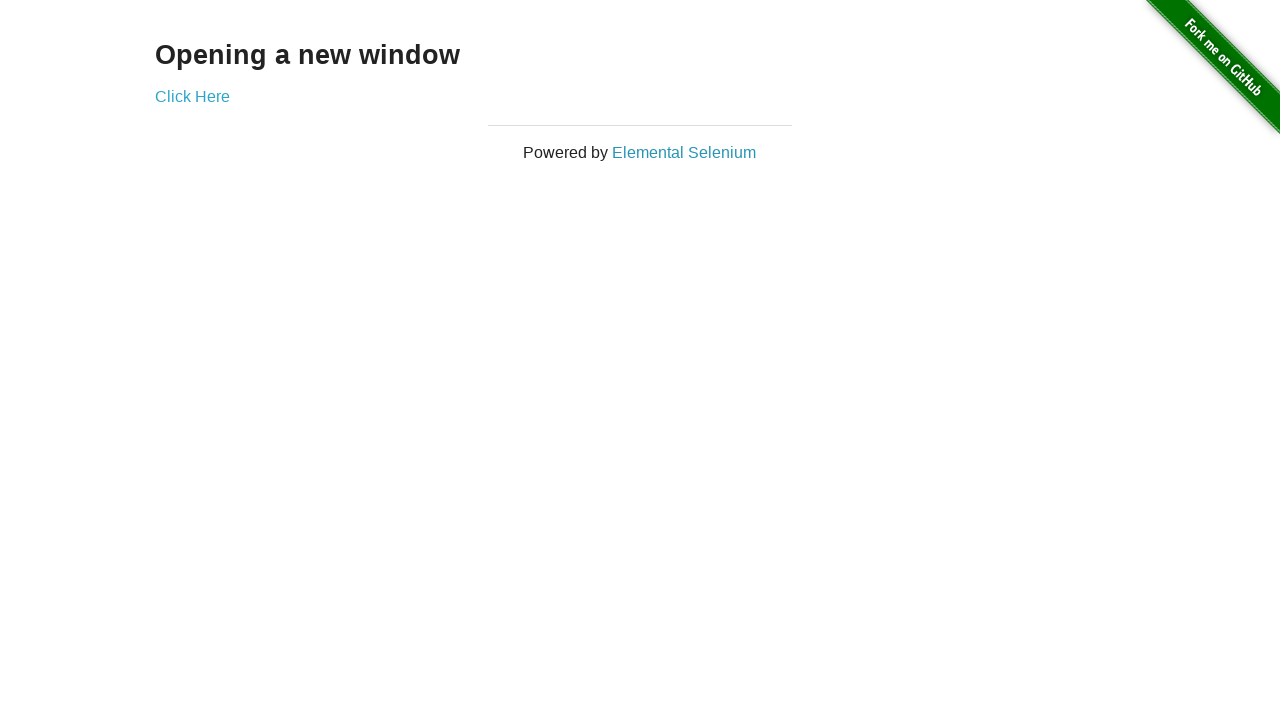

Closed Elemental Selenium window
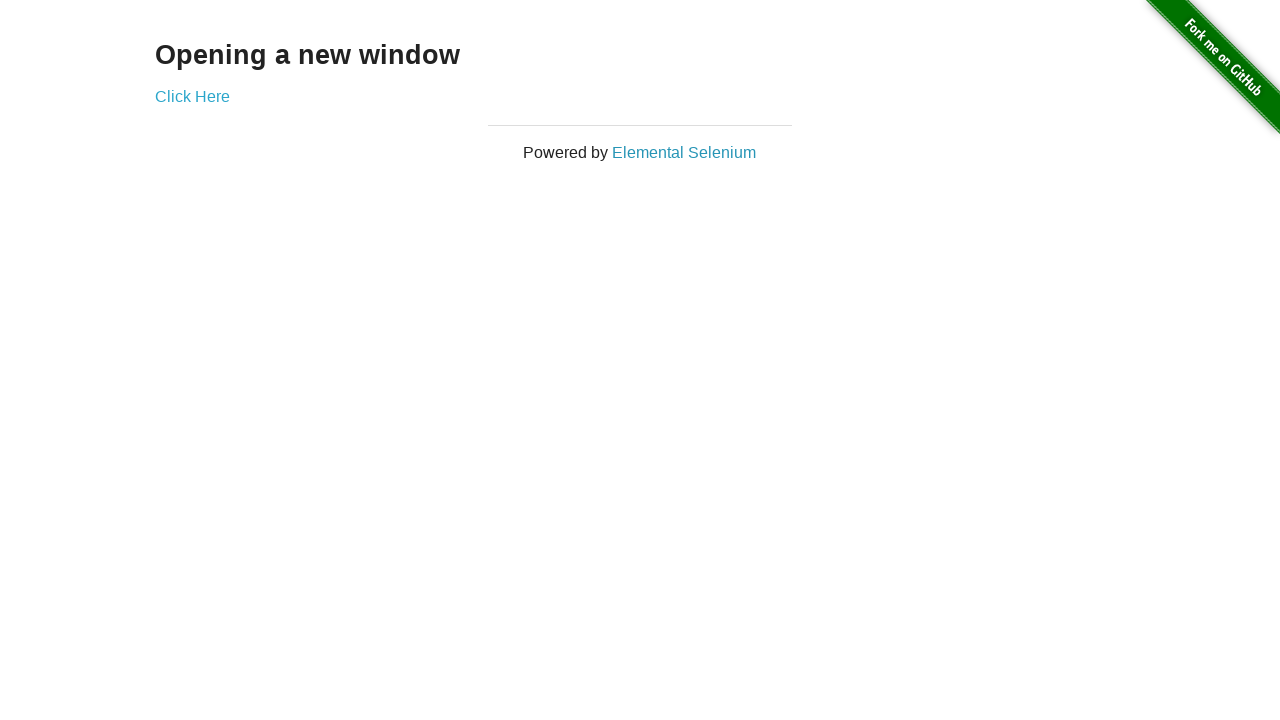

Clicked on 'Click Here' link to open another new window at (192, 96) on xpath=//a[text()='Click Here']
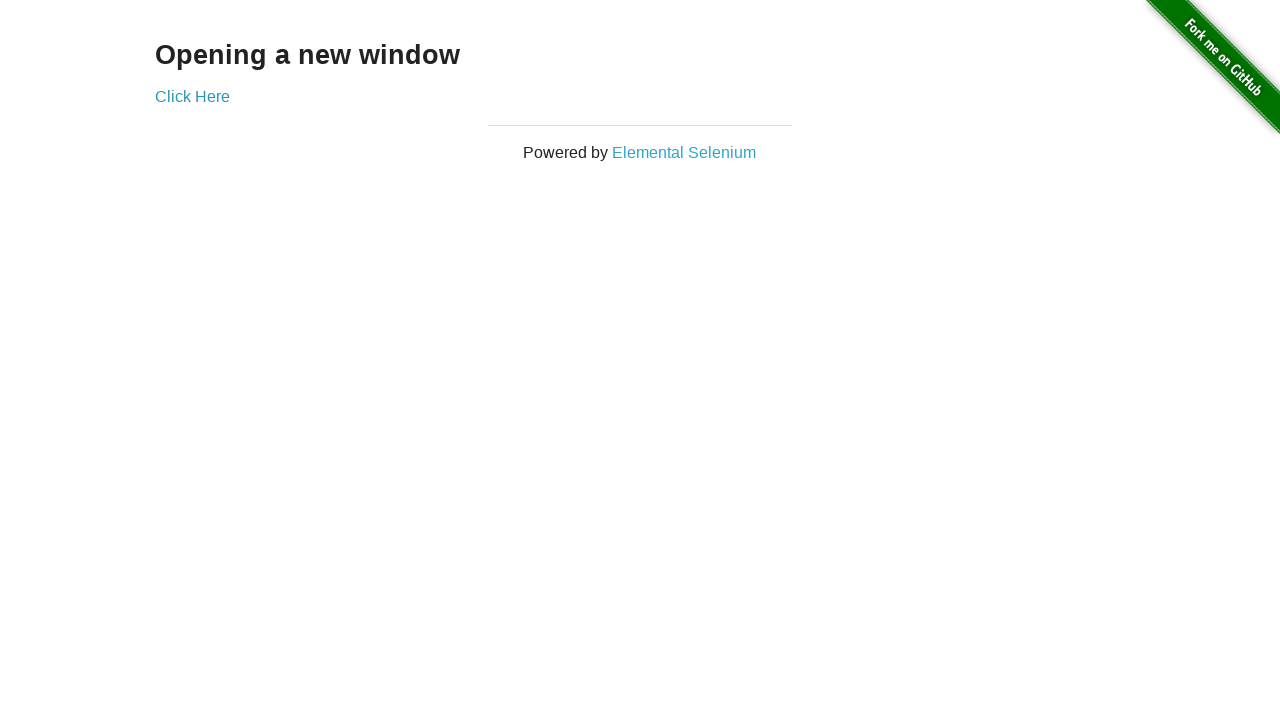

New window loaded and ready
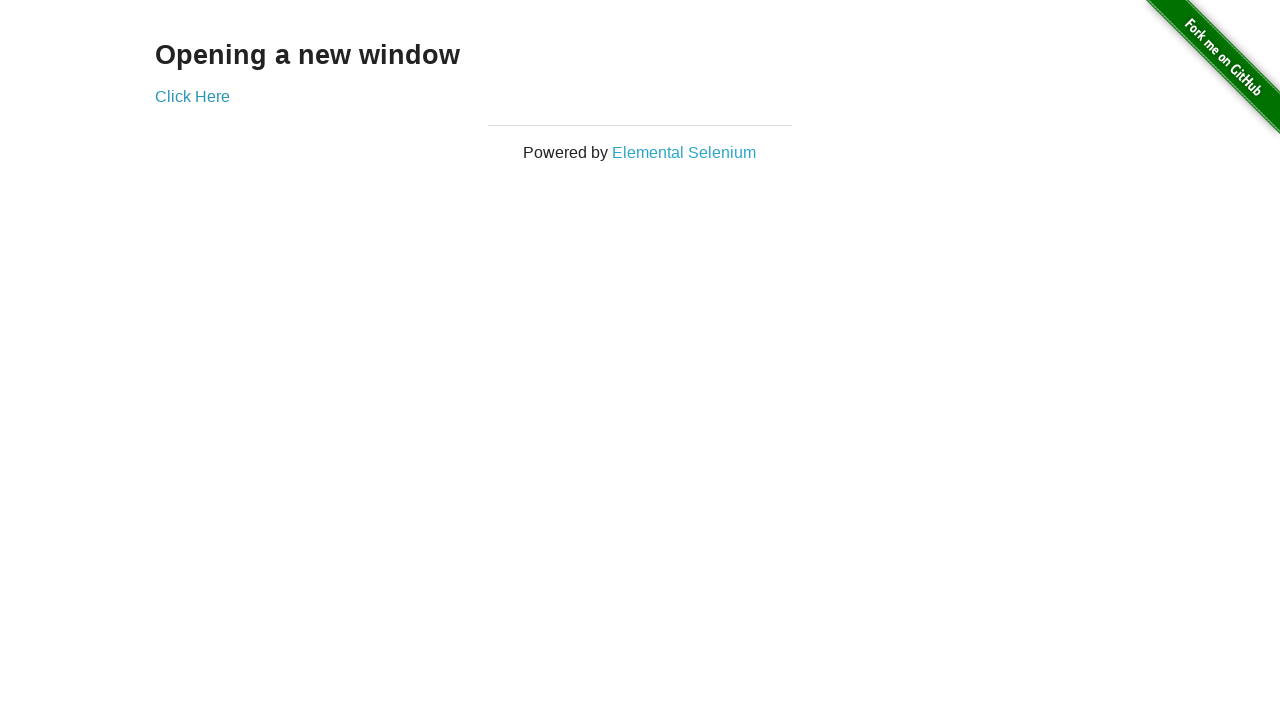

Verified new window has title 'New Window'
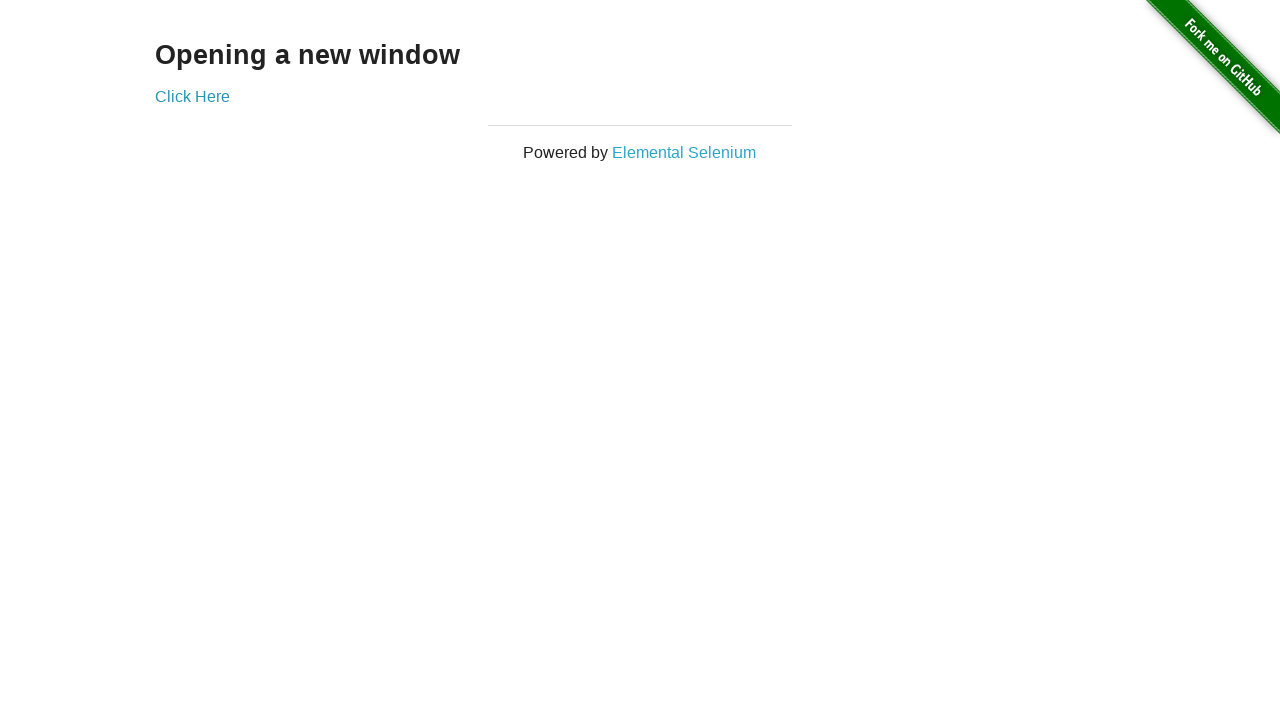

Closed new window
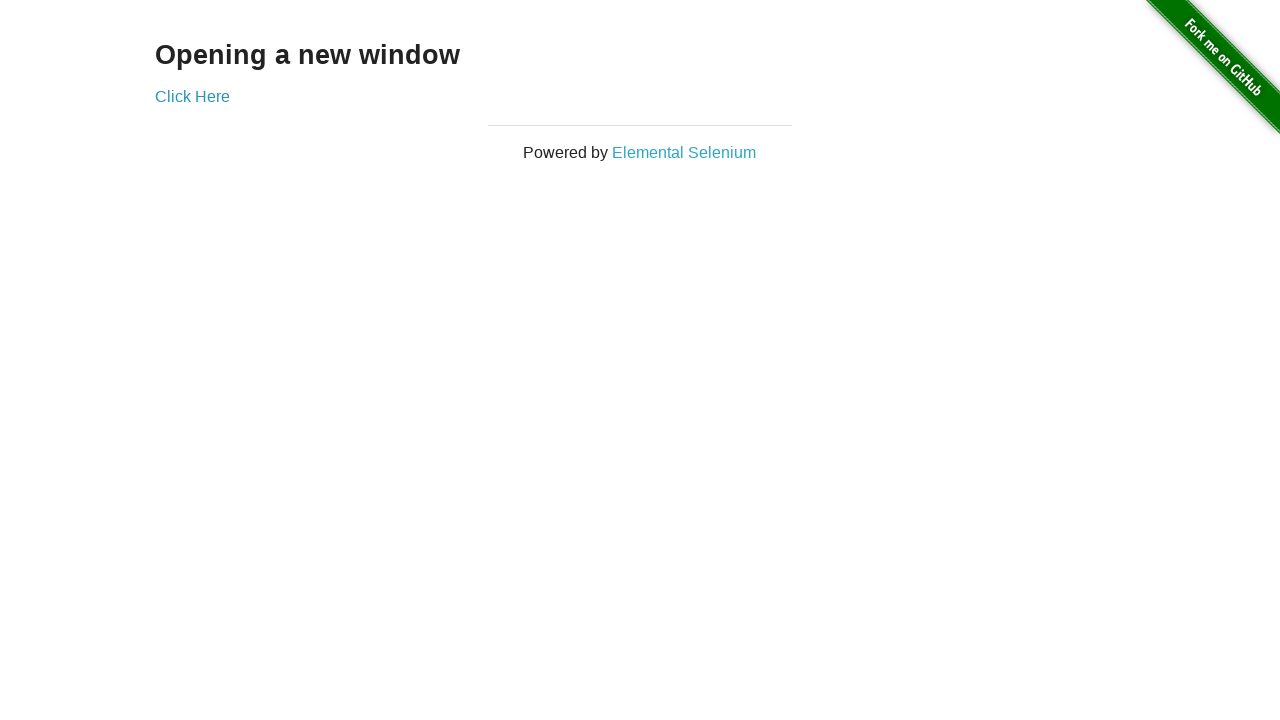

Verified parent window has title 'The Internet'
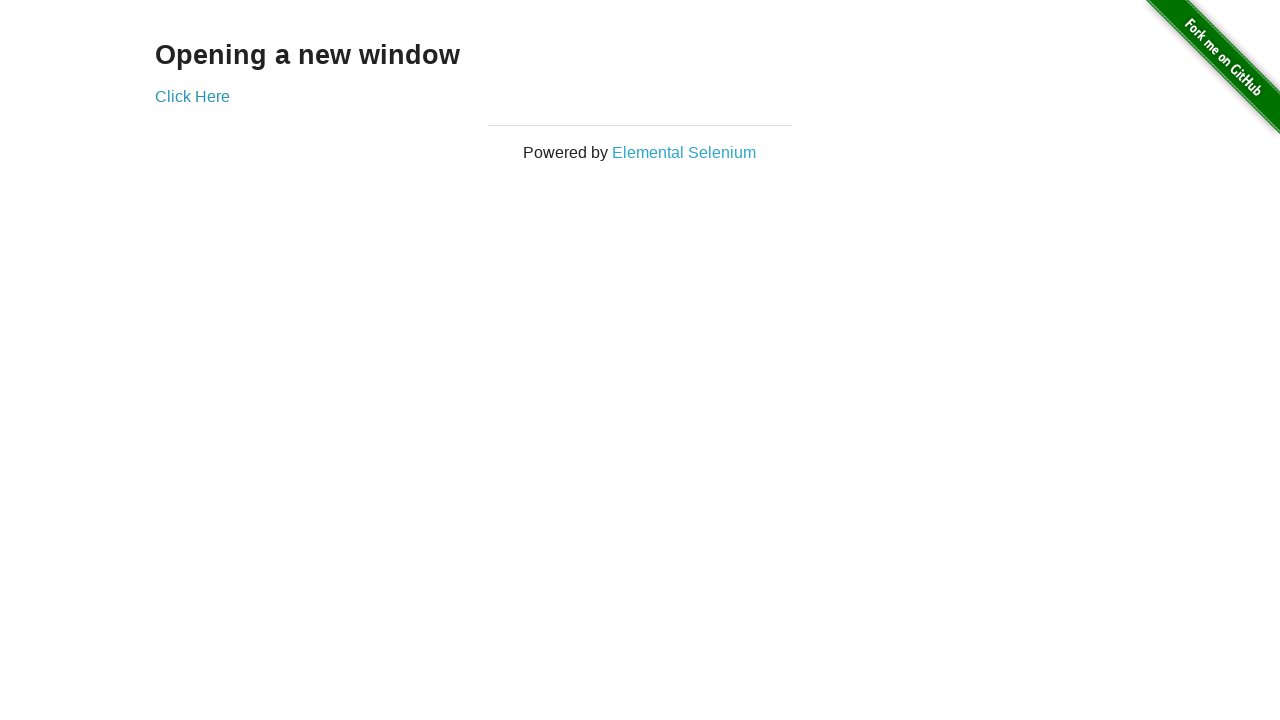

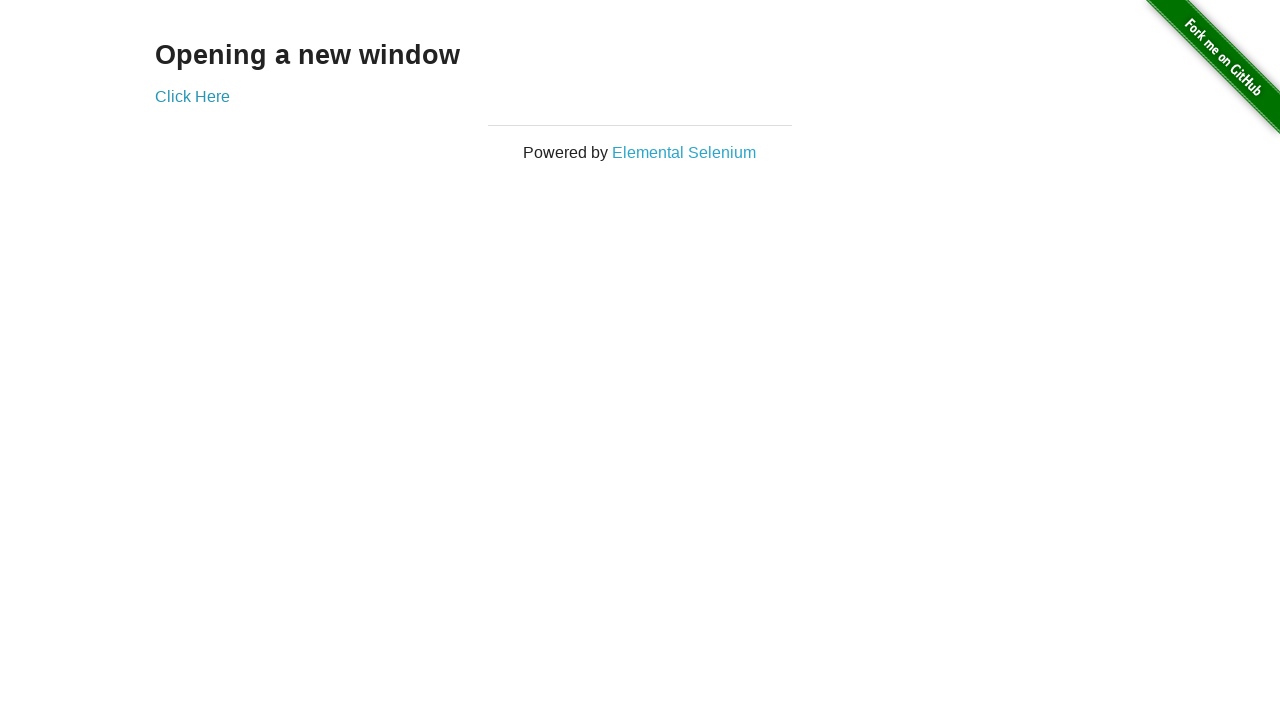